Tests dynamic loading functionality by clicking a start button and waiting for content to appear, then verifying the loaded text displays "Hello World!"

Starting URL: http://the-internet.herokuapp.com/dynamic_loading/2

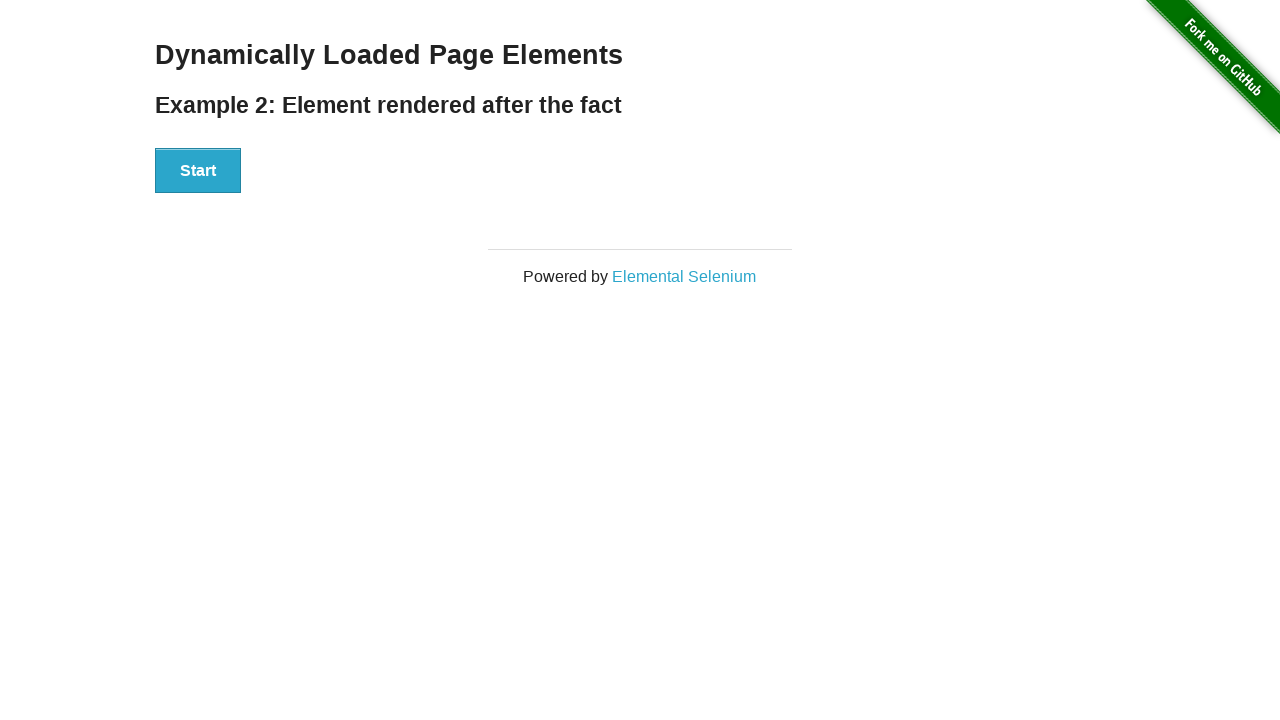

Clicked the start button to trigger dynamic loading at (198, 171) on #start button
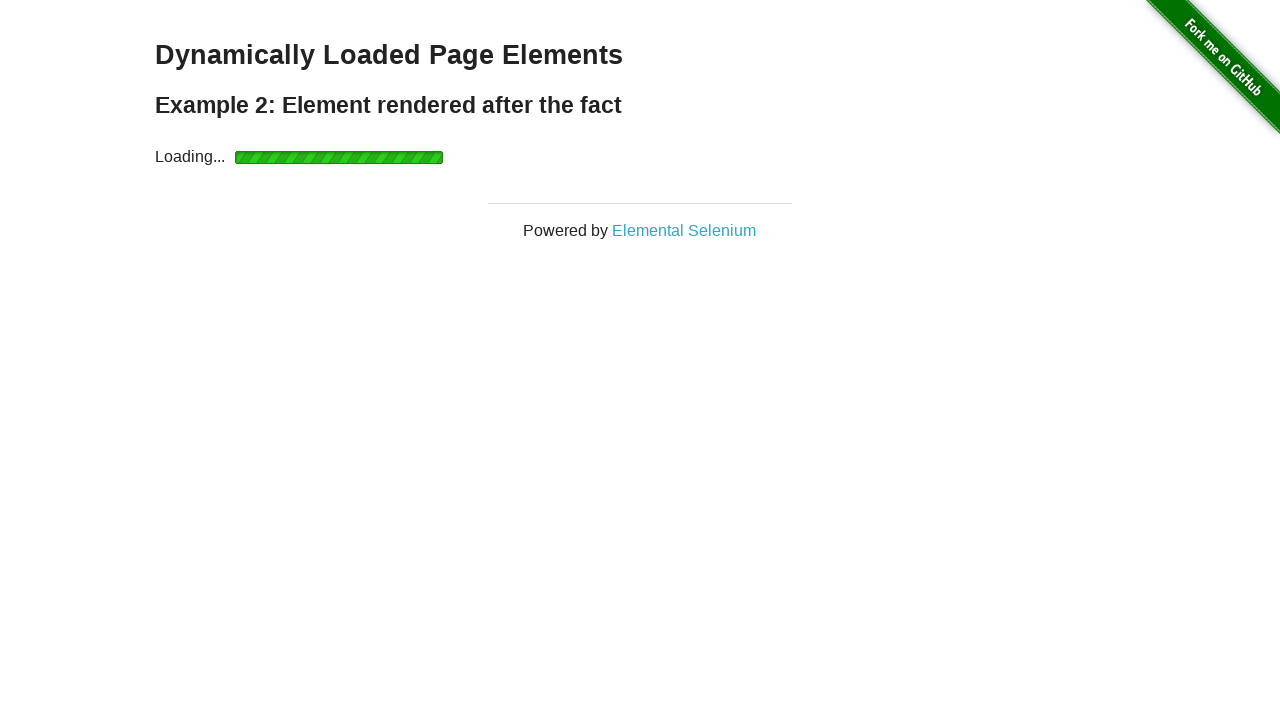

Waited for finish element to become visible
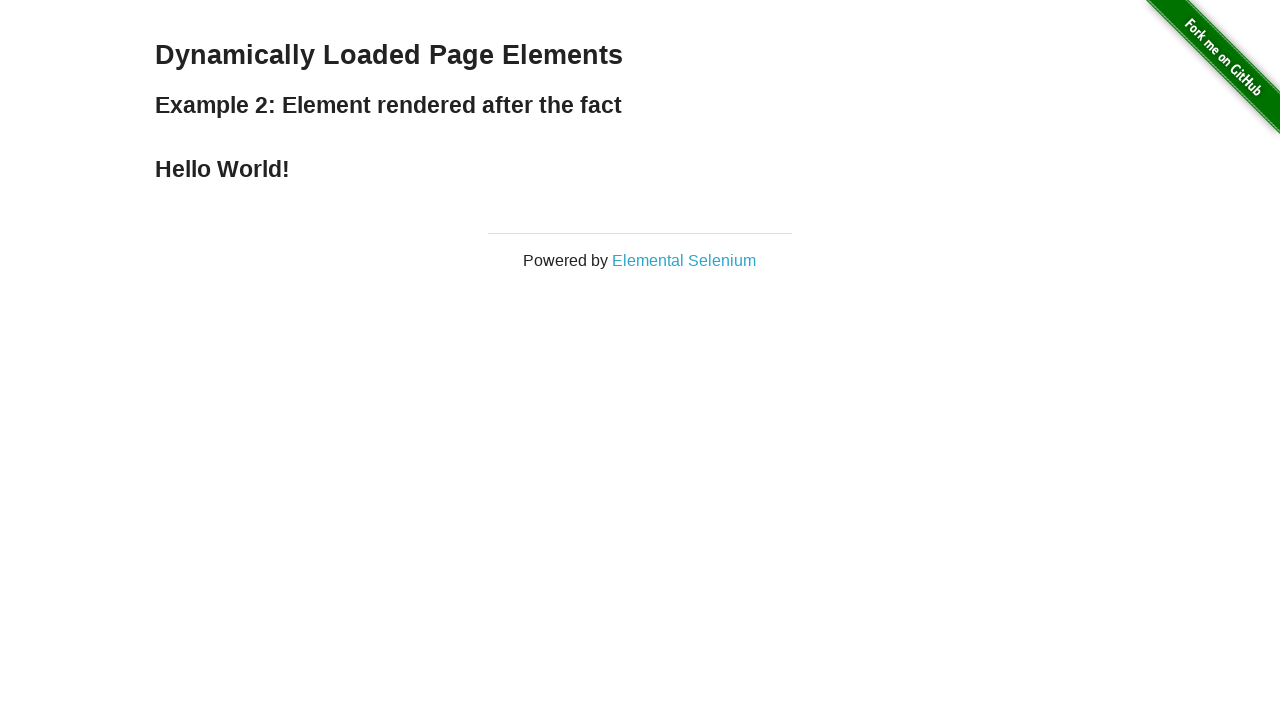

Retrieved text content from finish element
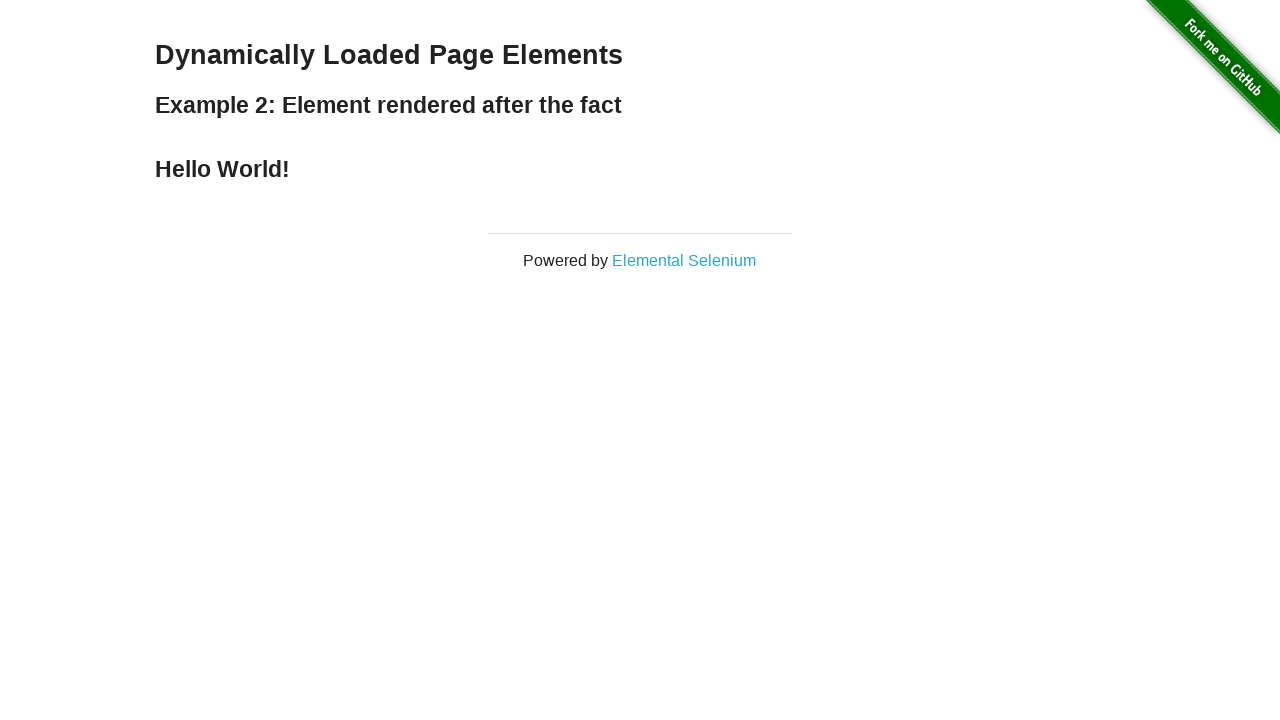

Verified that 'Hello World!' text is displayed in finish element
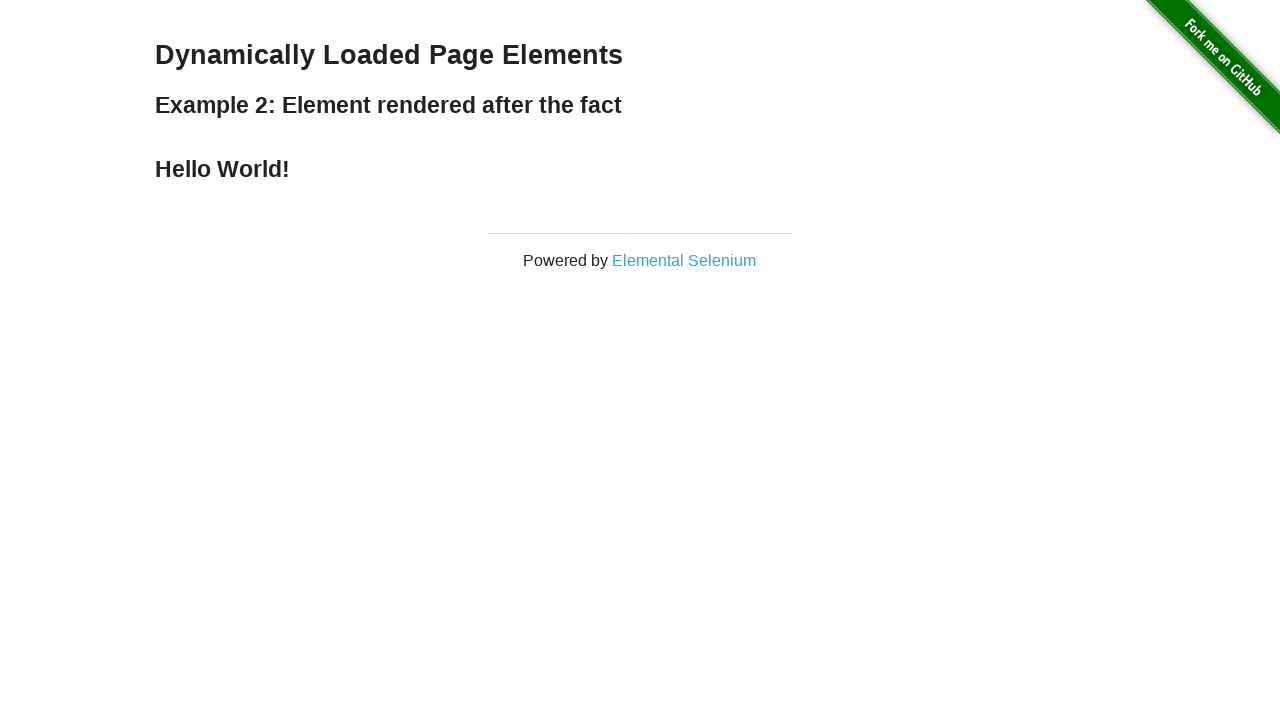

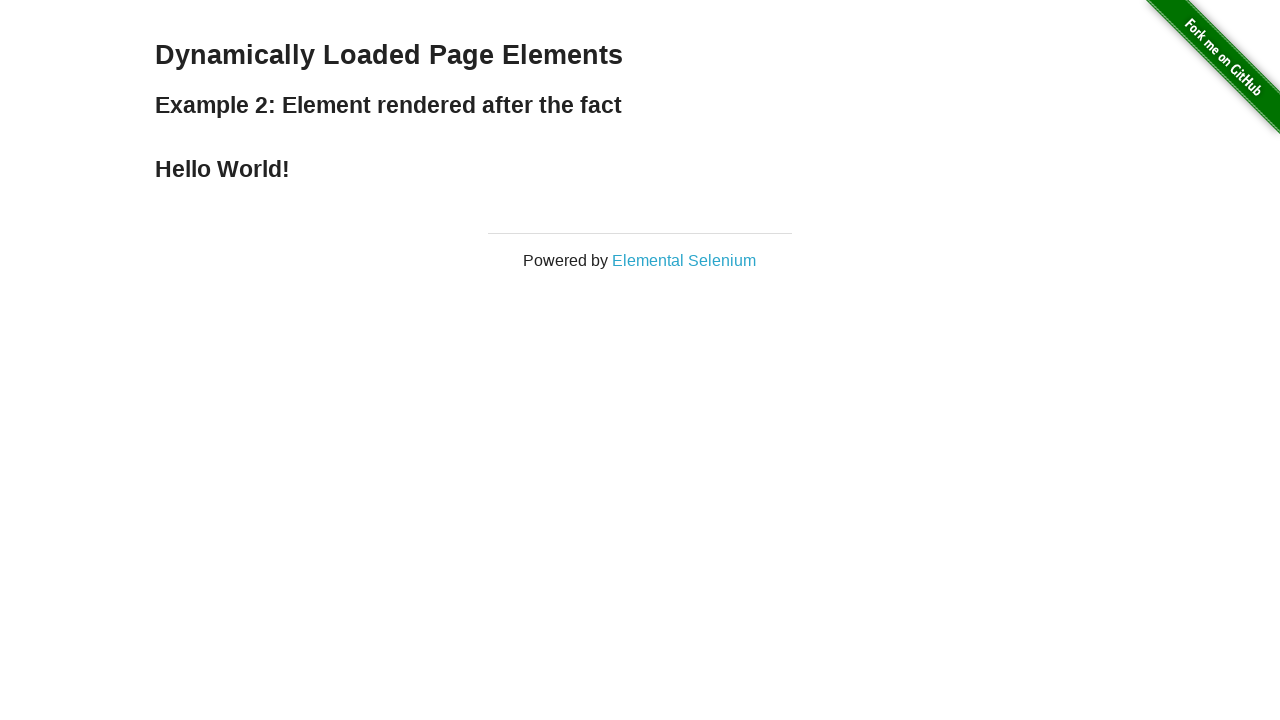